Tests registration form by filling in required fields (first name, last name, email) and verifying successful registration message

Starting URL: http://suninjuly.github.io/registration1.html

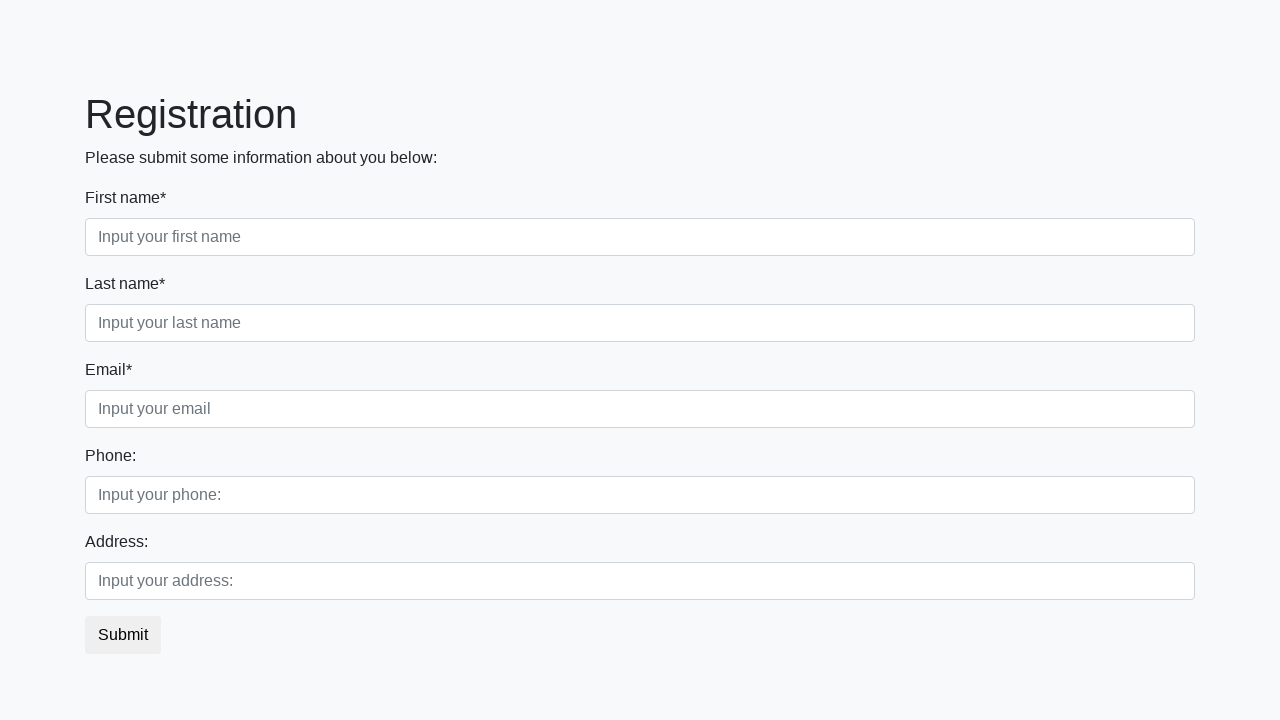

Filled first name field with 'John' on .first_block .first
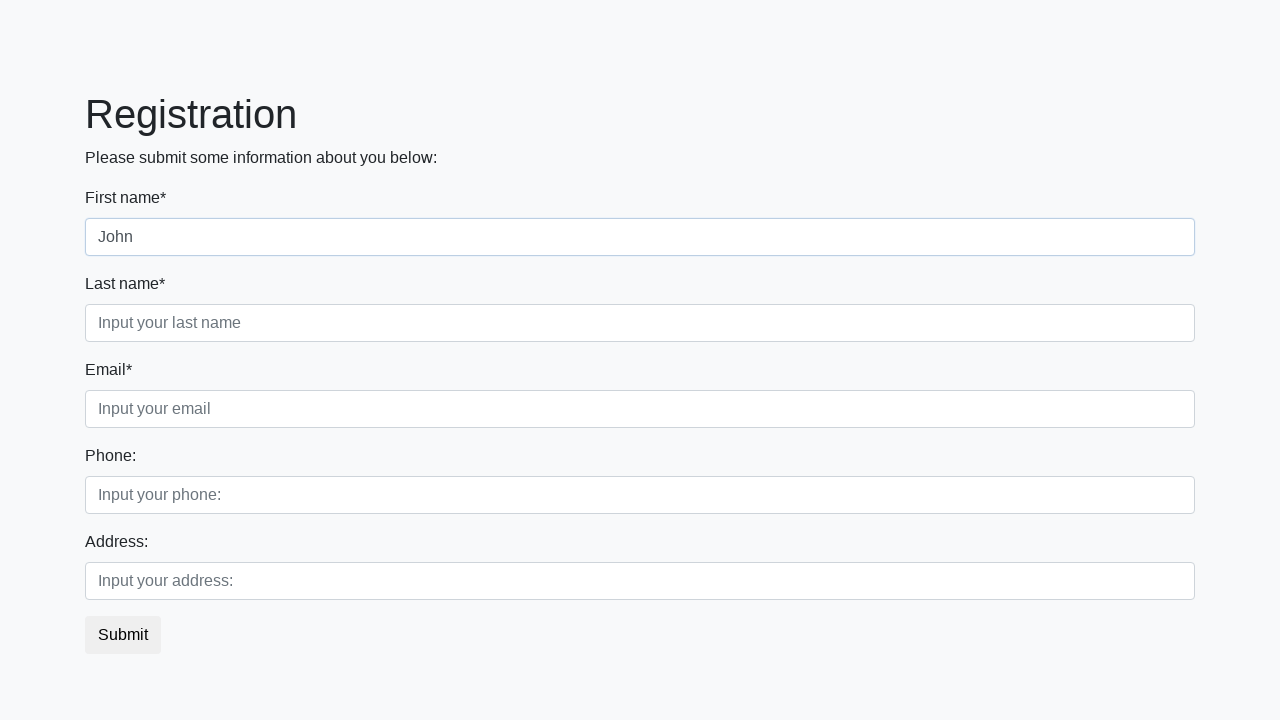

Filled last name field with 'Smith' on .first_block .second
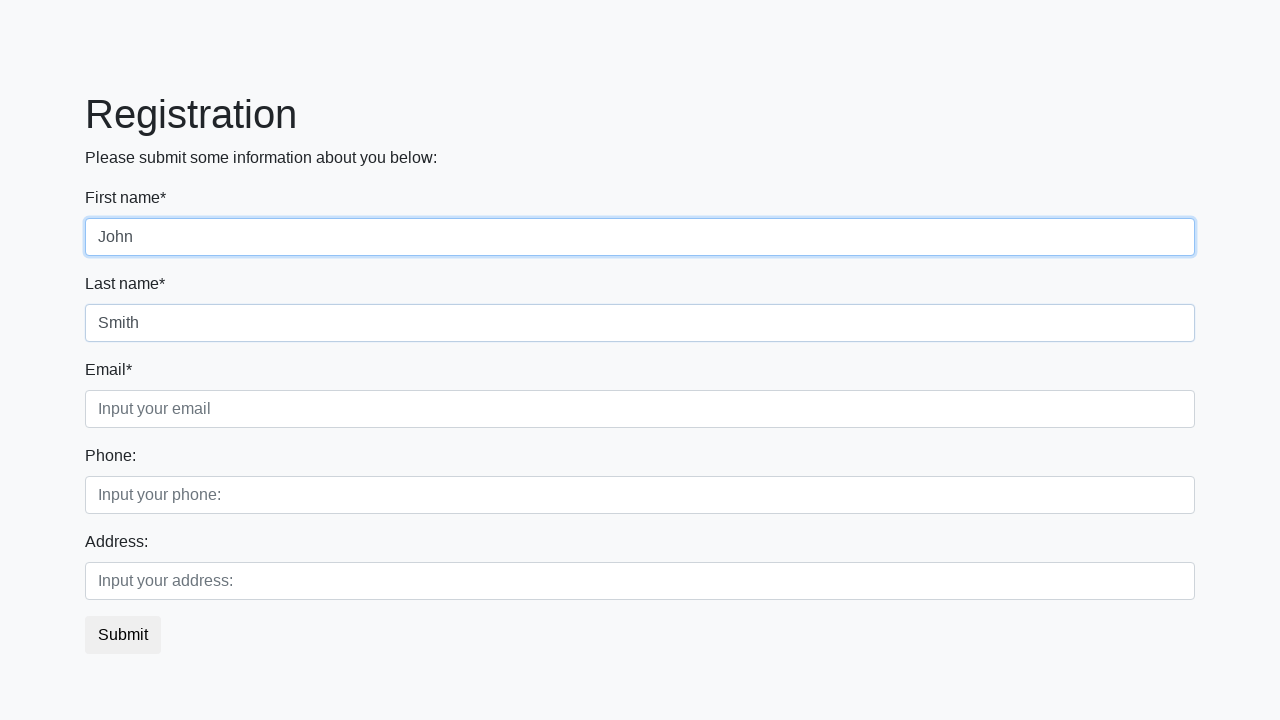

Filled email field with 'john.smith@example.com' on .first_block .third
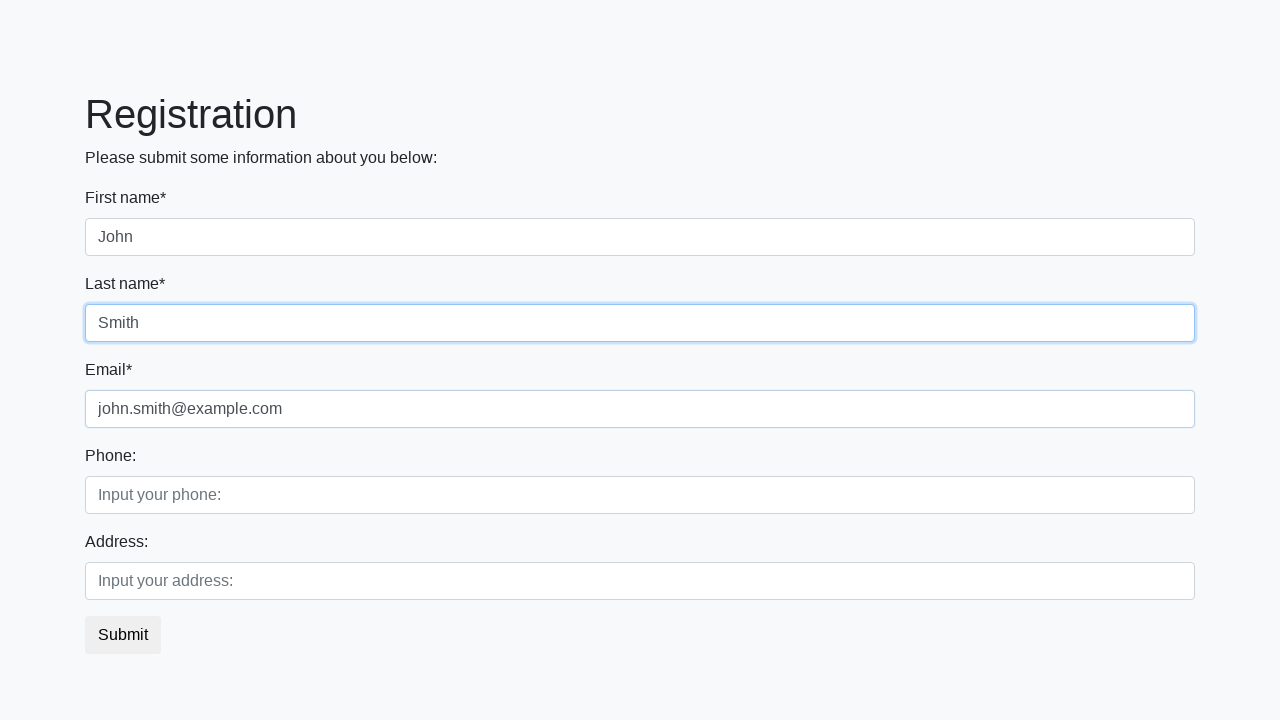

Clicked registration submit button at (123, 635) on button.btn
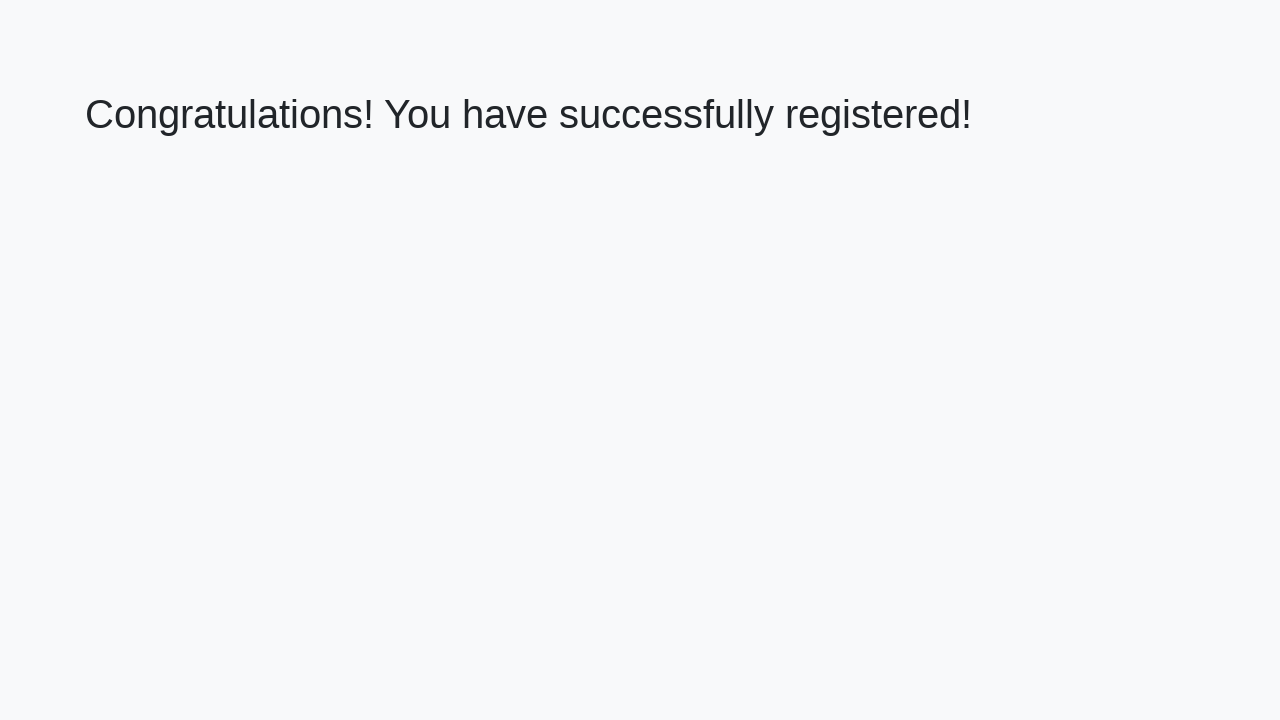

Waited for success message heading to appear
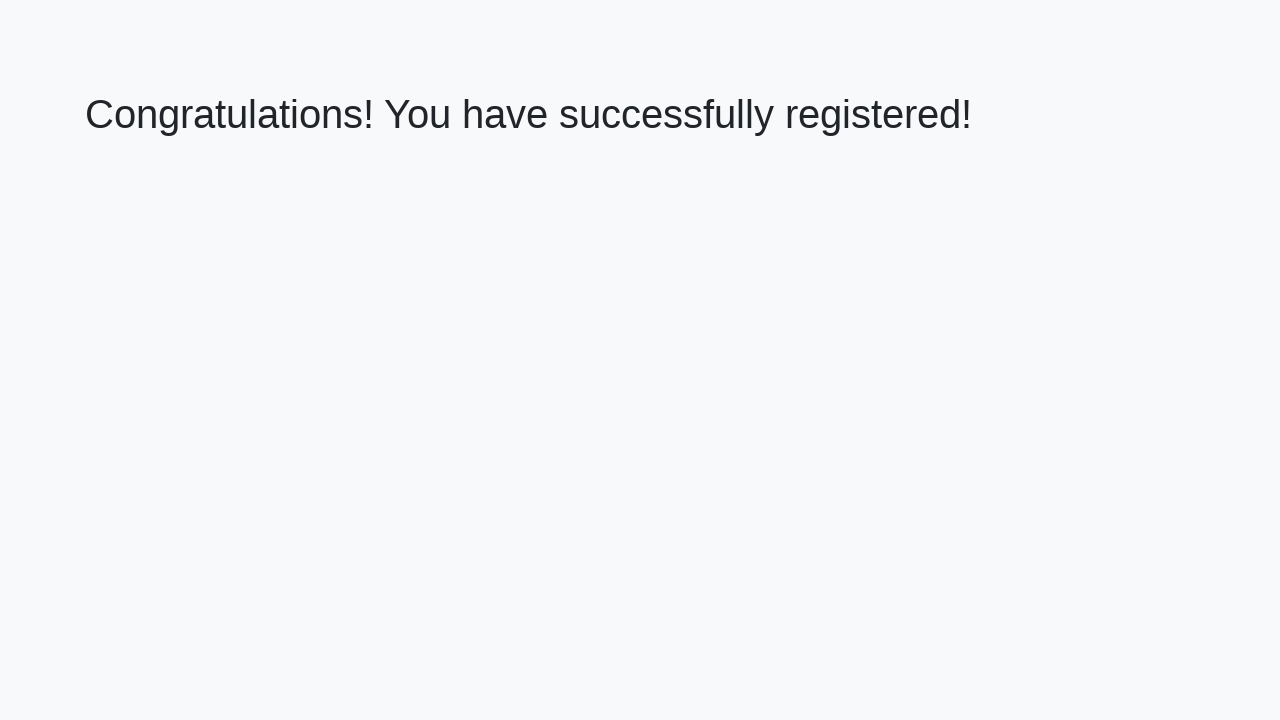

Retrieved success message text content
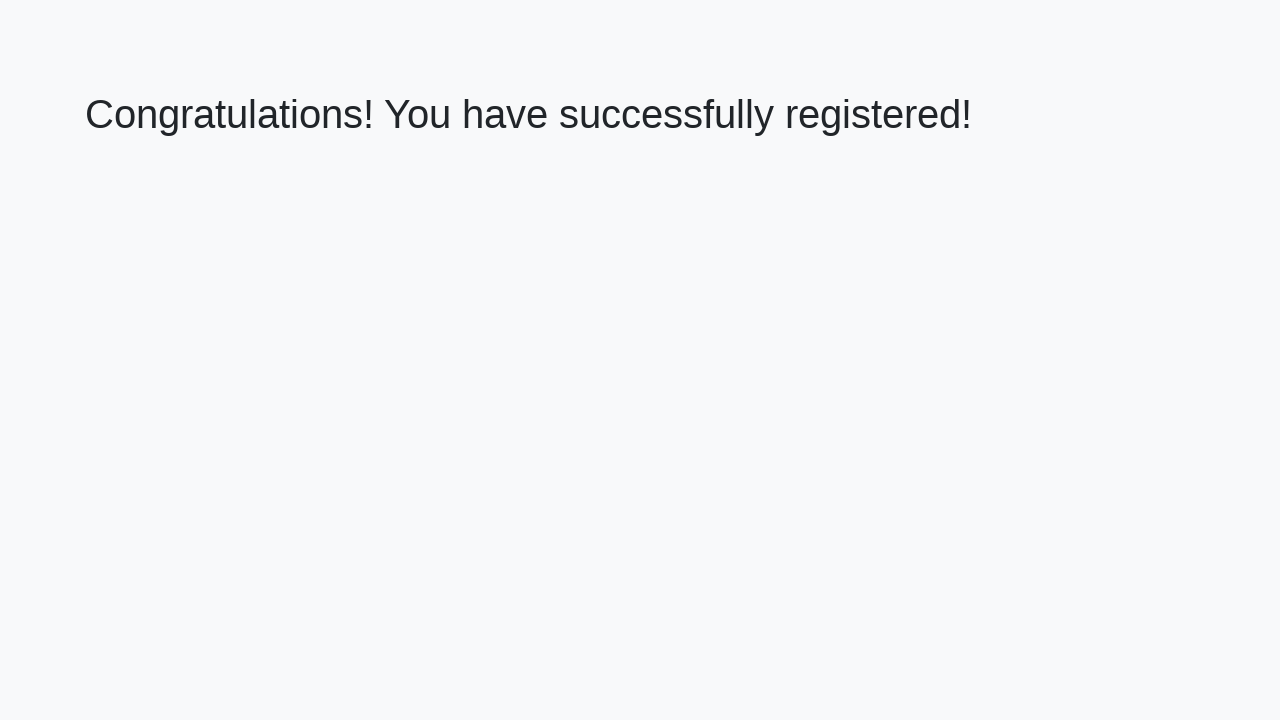

Verified success message matches expected text
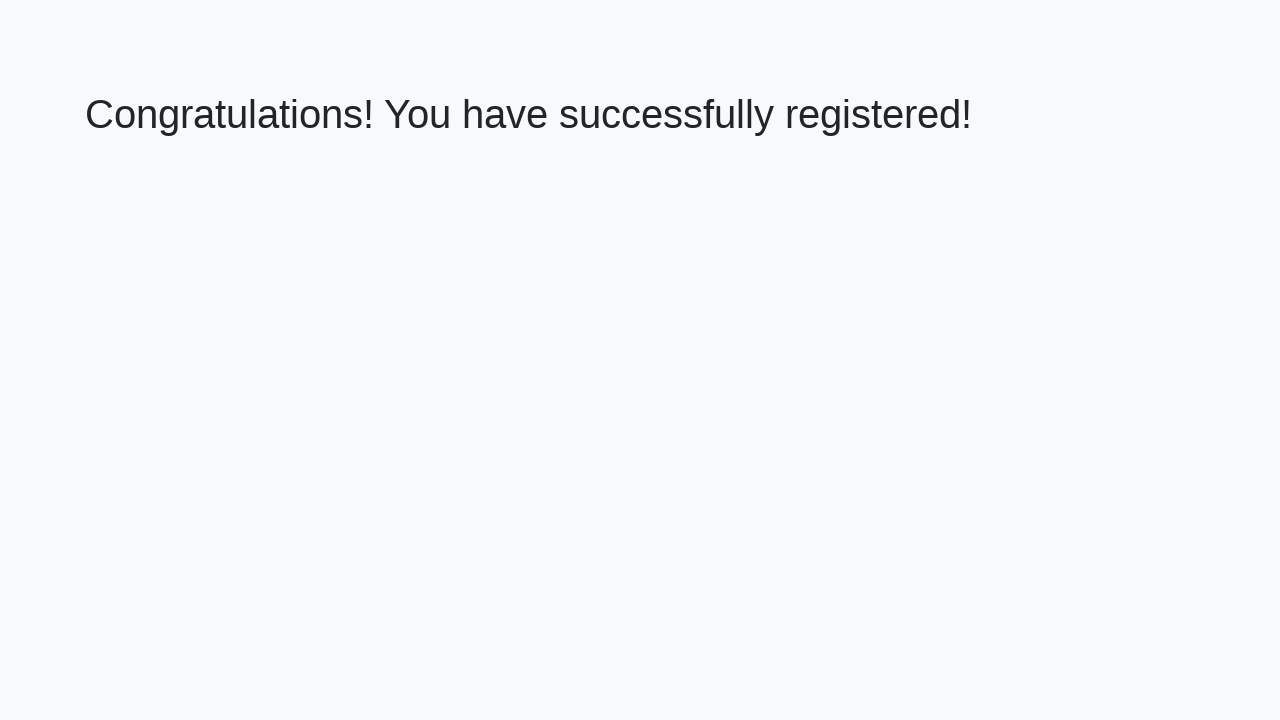

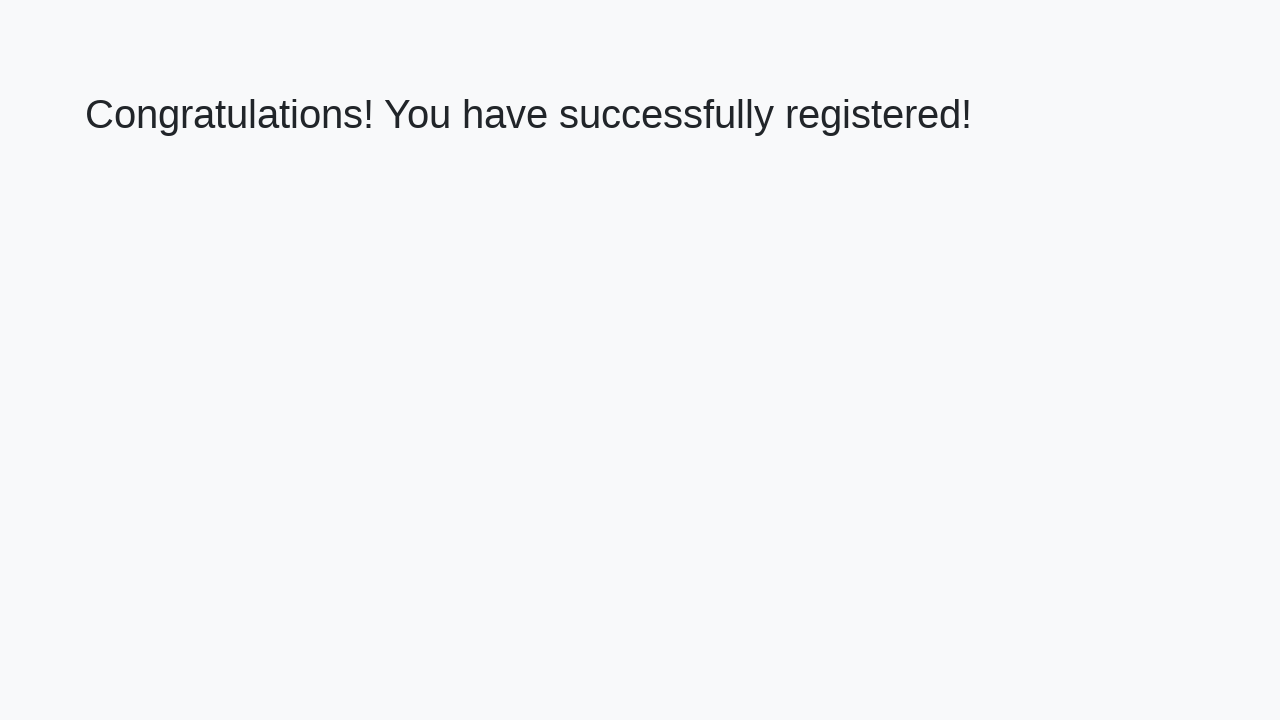